Tests scrolling functionality on a page with a fixed table header, scrolls within the table to sum values and verify the total

Starting URL: https://rahulshettyacademy.com/AutomationPractice/

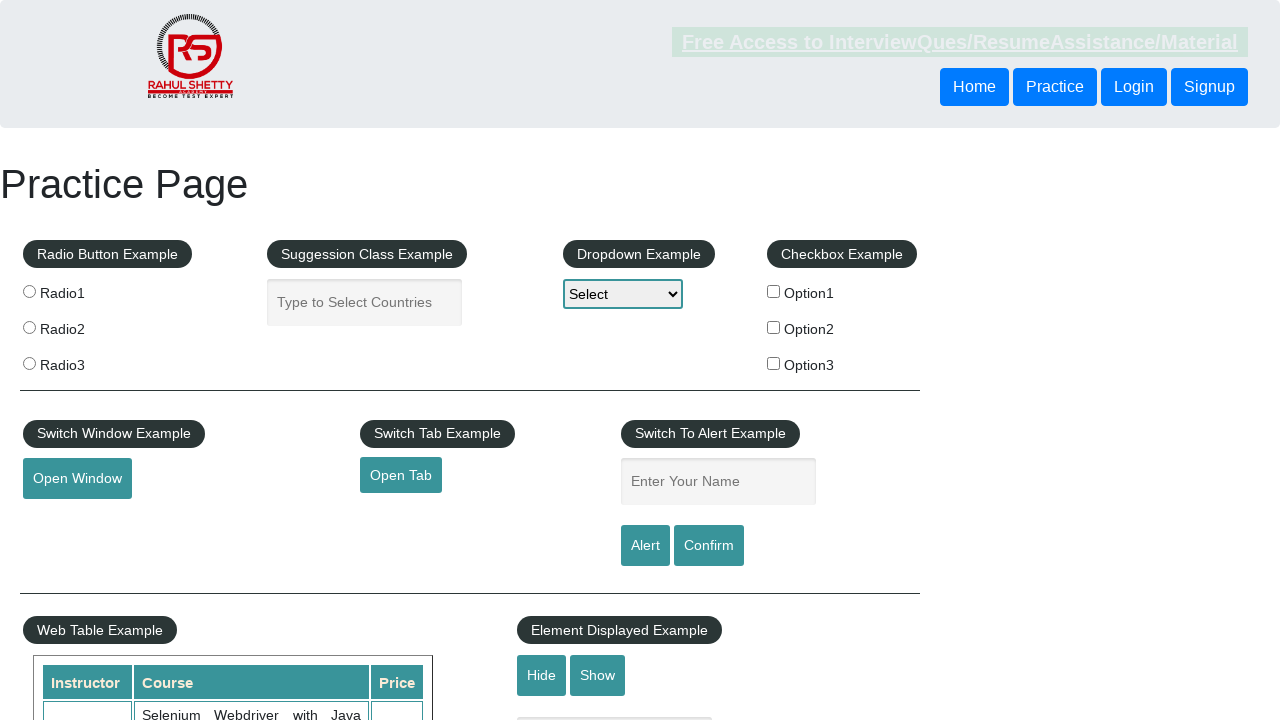

Scrolled page down by 470 pixels to make table visible
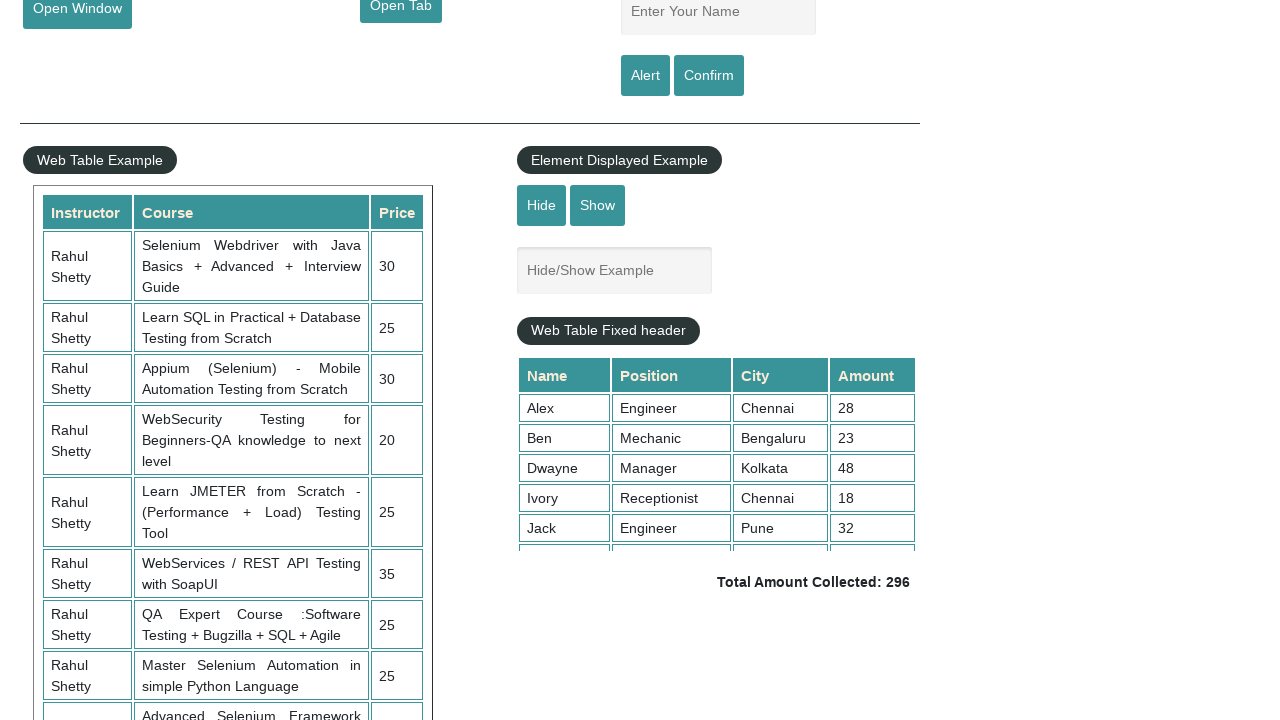

Scrolled within fixed header table to bottom
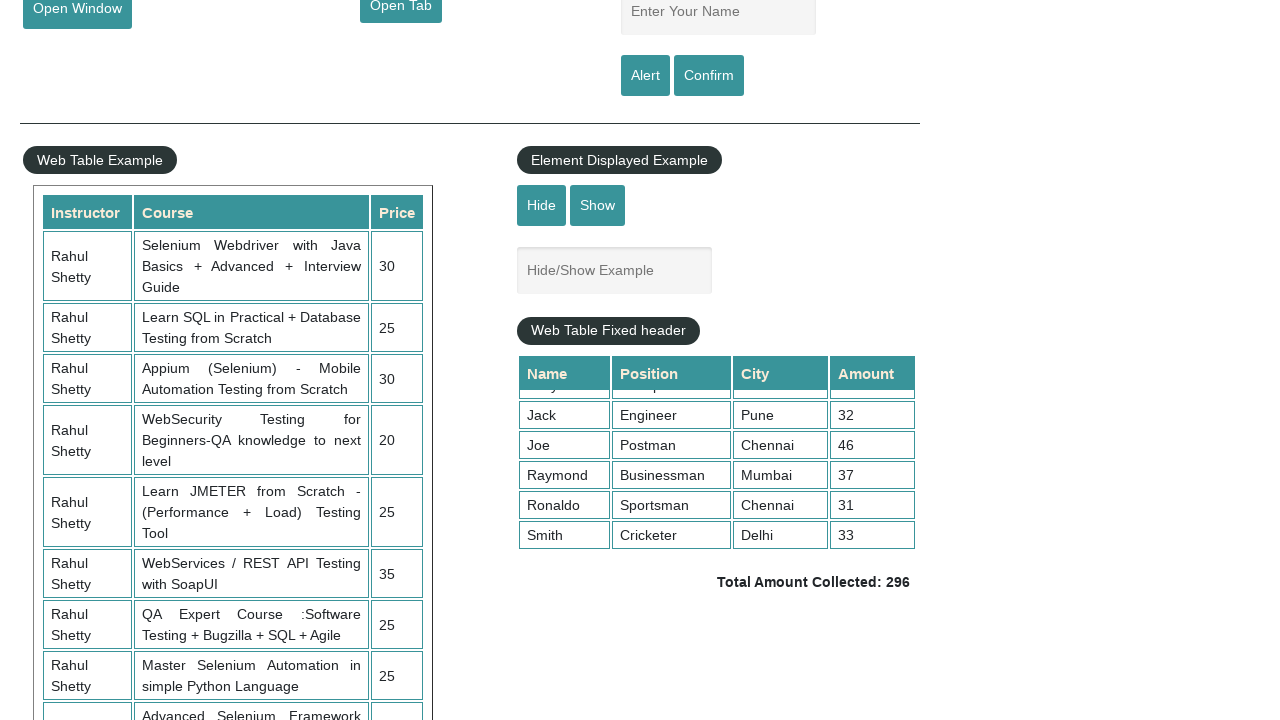

Retrieved all values from 4th column of table
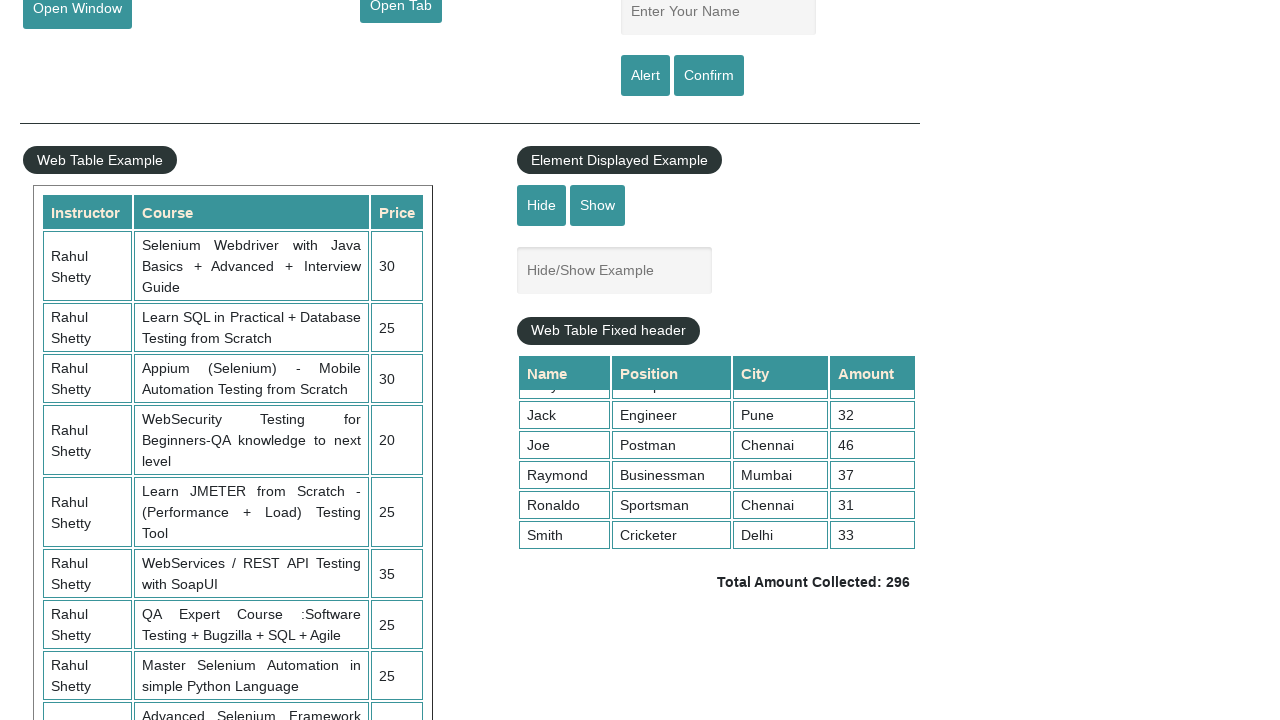

Calculated sum of column values: 296
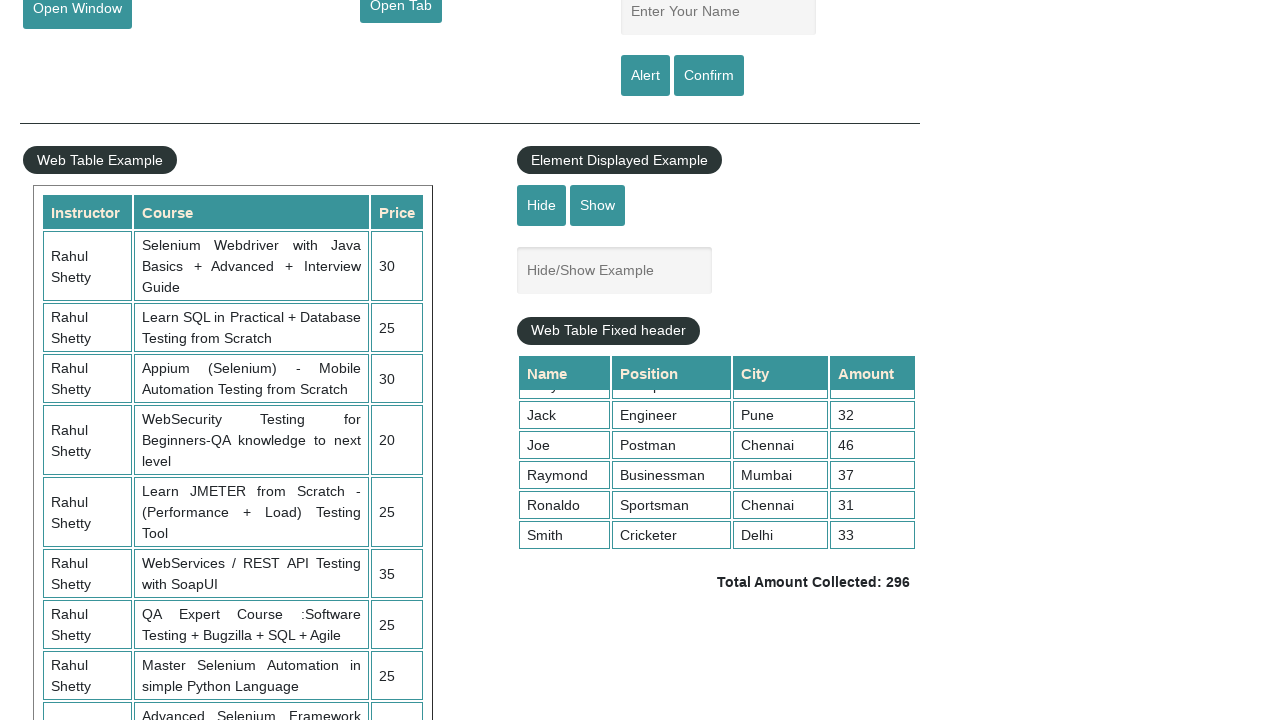

Retrieved displayed total amount from page
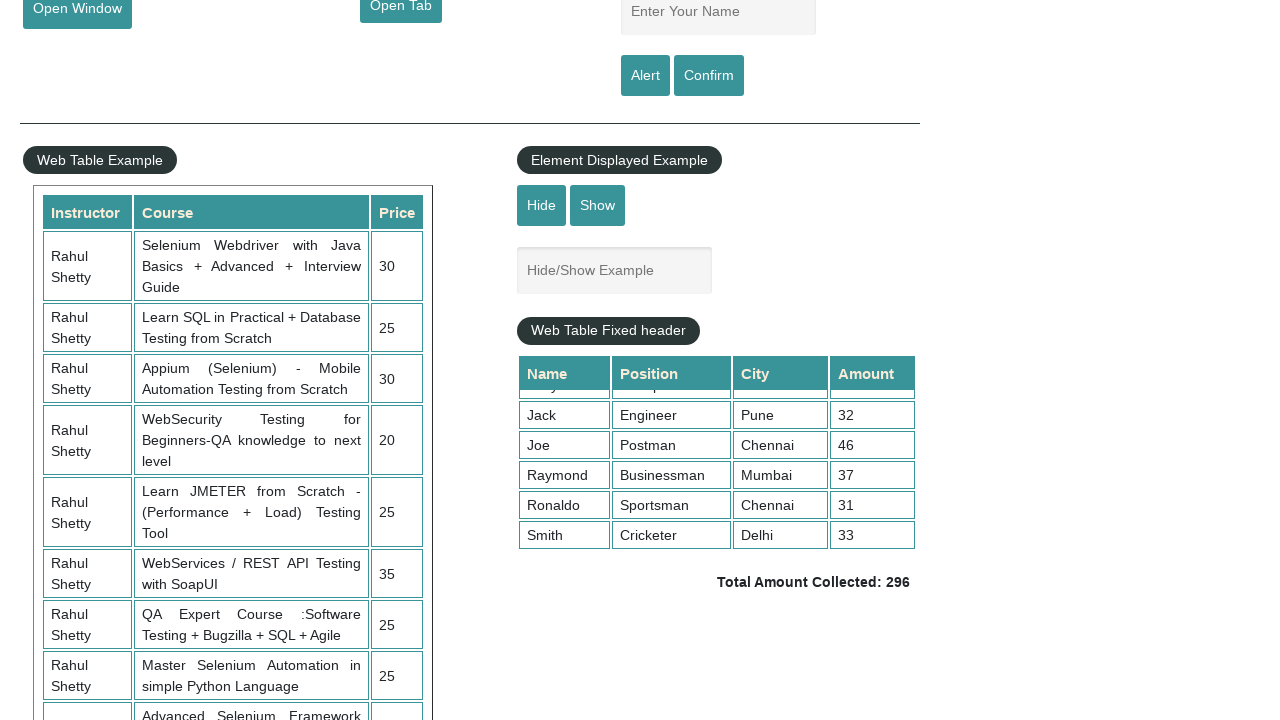

Parsed total amount from text: 296
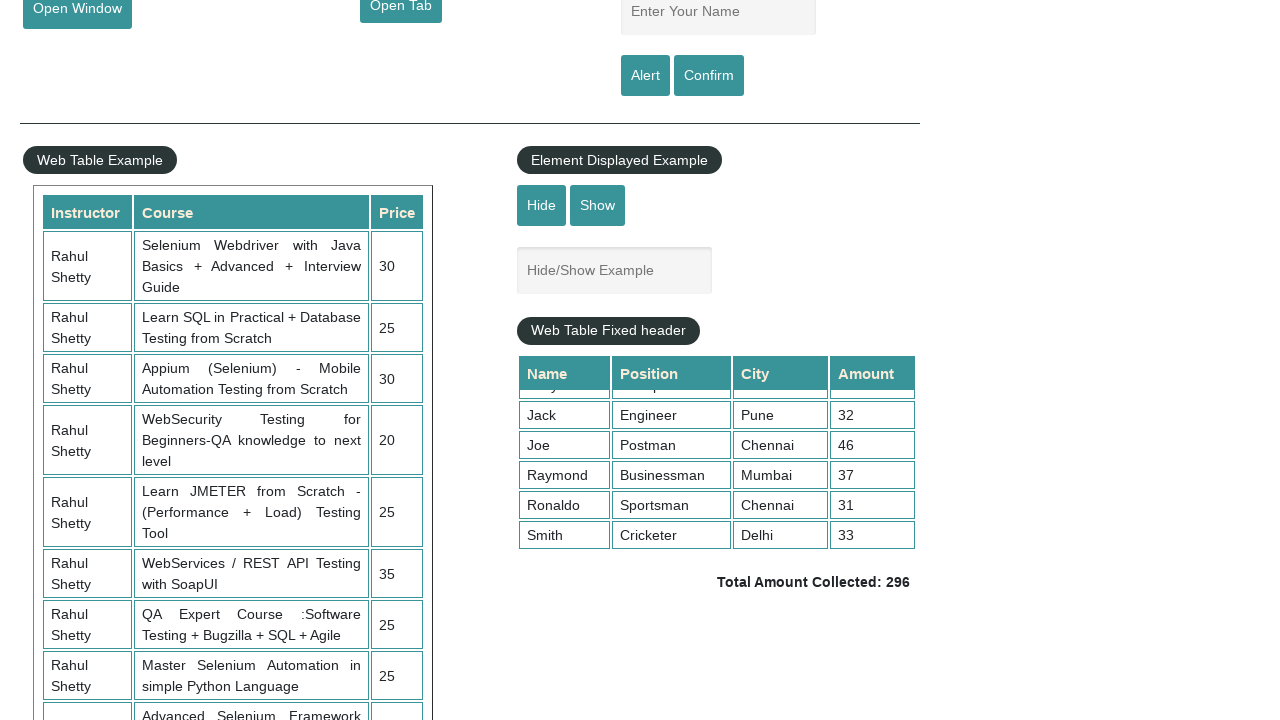

Verified sum matches displayed total: 296 == 296
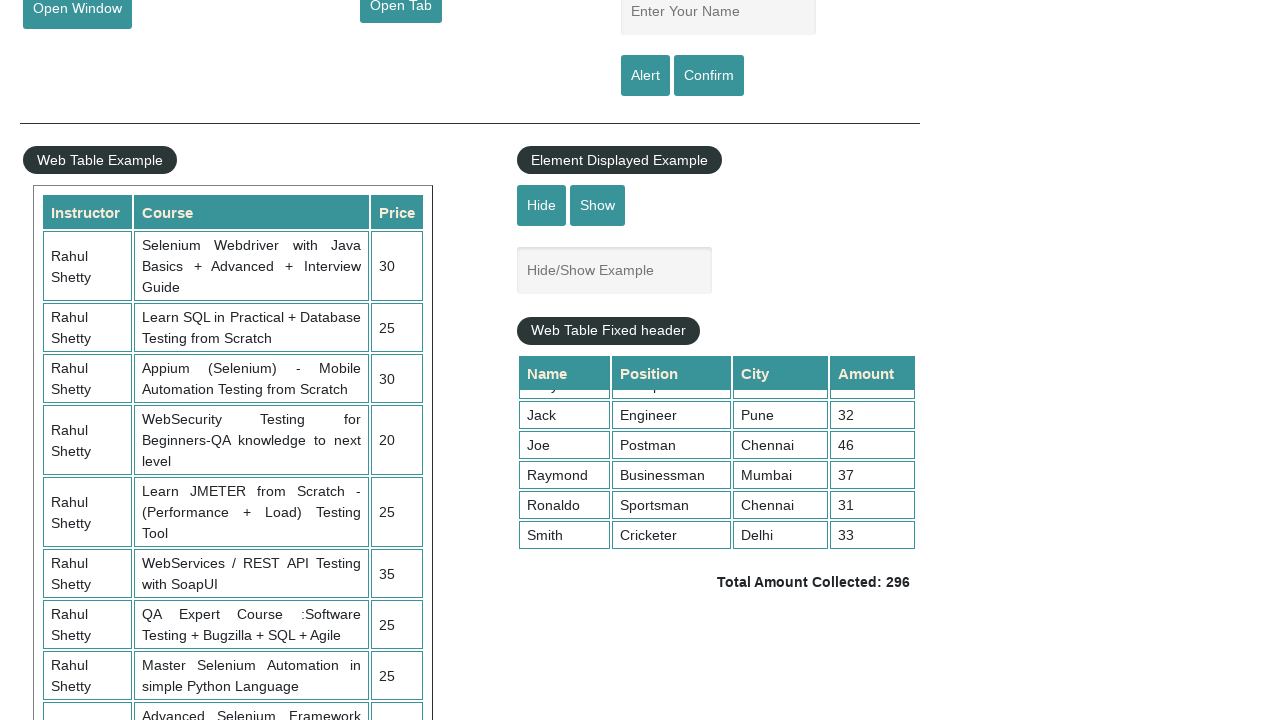

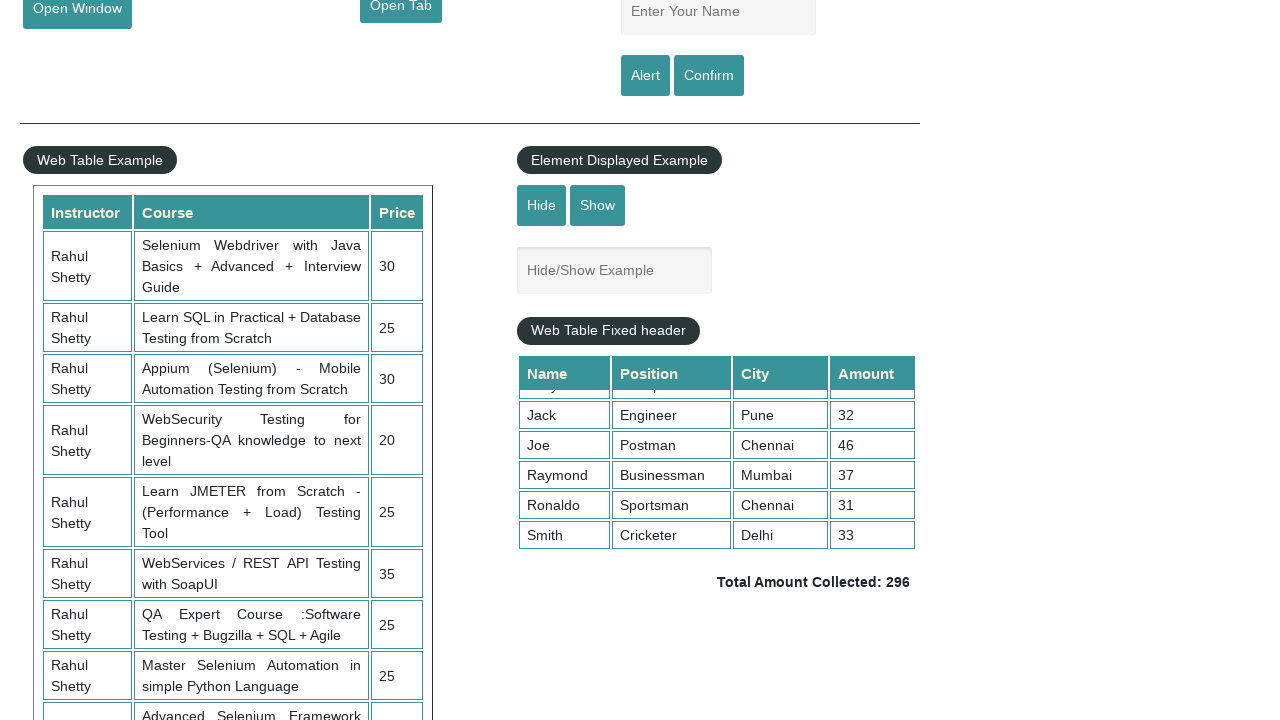